Tests a registration form by filling in first name, last name, address, password, phone number, and selecting gender using absolute XPath locators on a demo automation testing site.

Starting URL: https://demo.automationtesting.in/Register.html

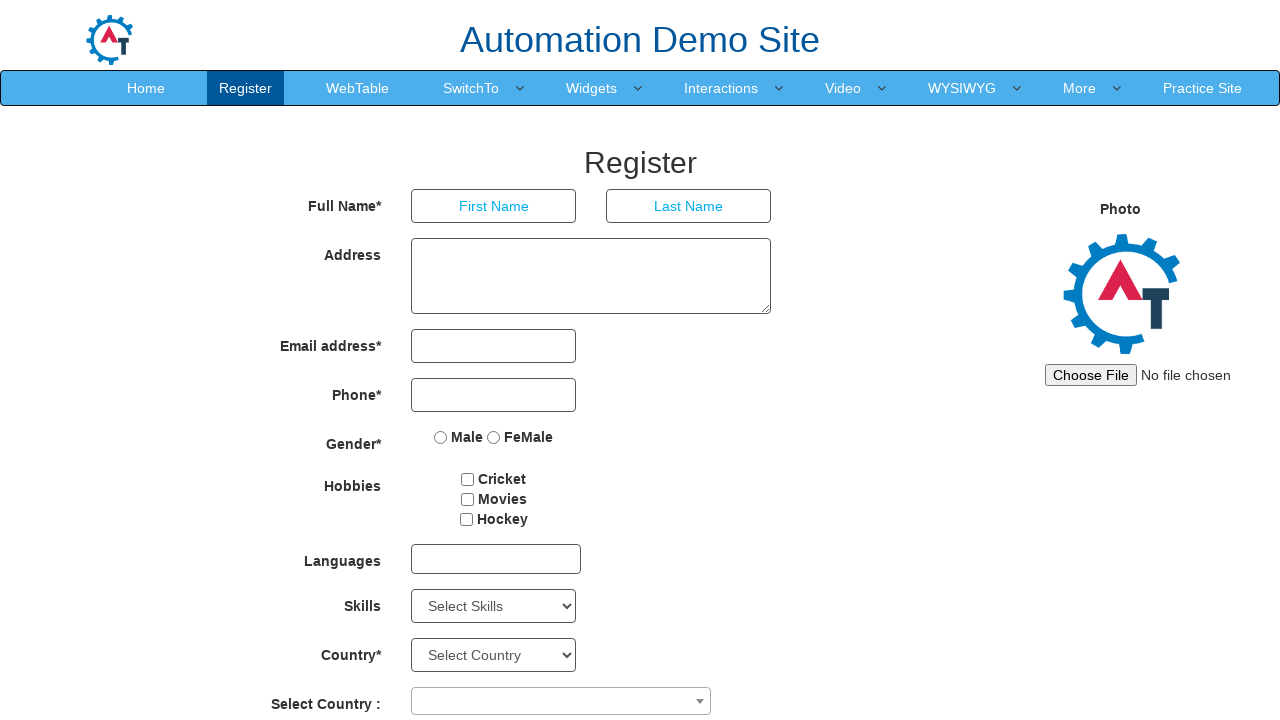

Filled first name field with 'Samantha' on xpath=/html/body/section/div/div/div[2]/form/div[1]/div[1]/input
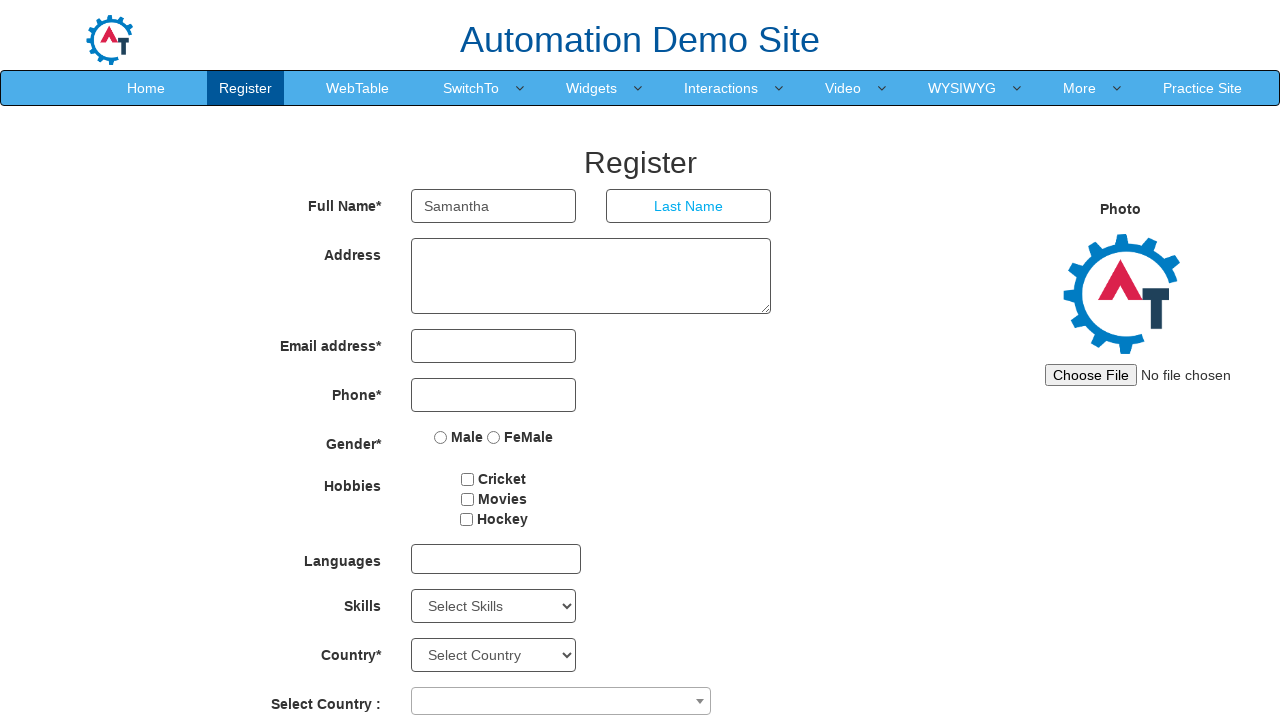

Filled last name field with 'Wilson' on xpath=/html/body/section/div/div/div[2]/form/div[1]/div[2]/input
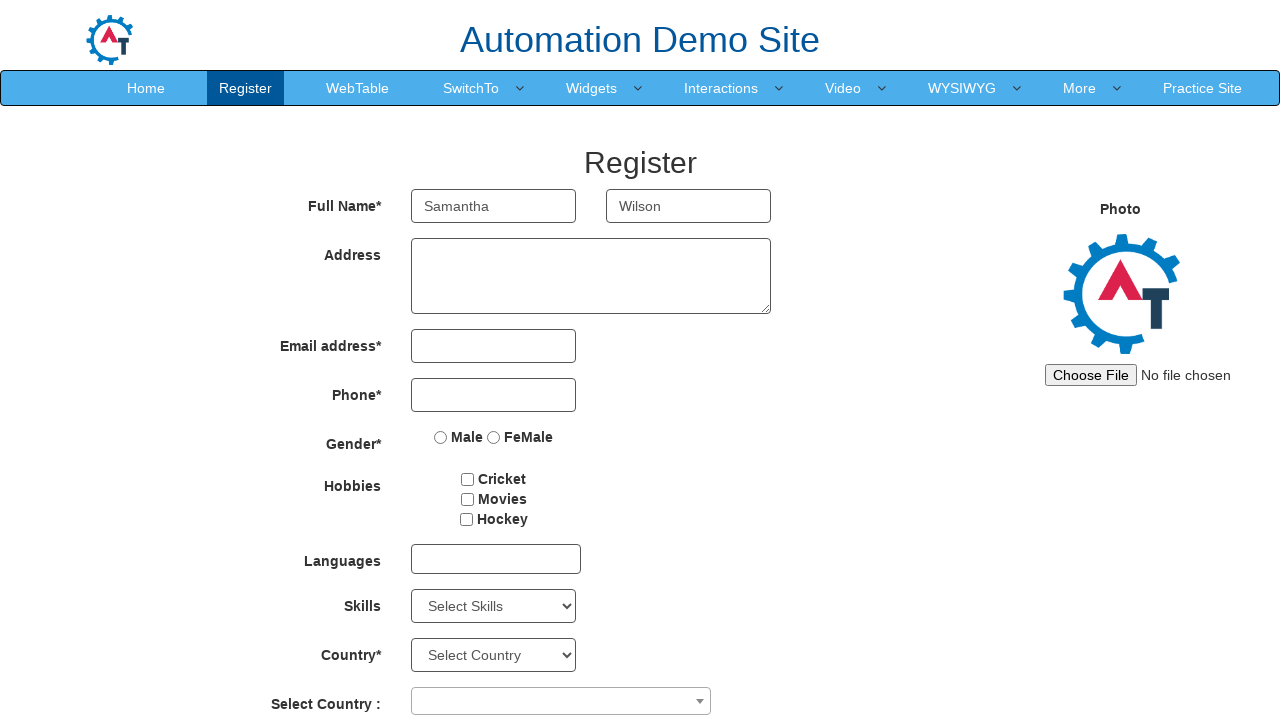

Filled address field with '123 Main Street, Springfield' on xpath=/html/body/section/div/div/div[2]/form/div[2]/div/textarea
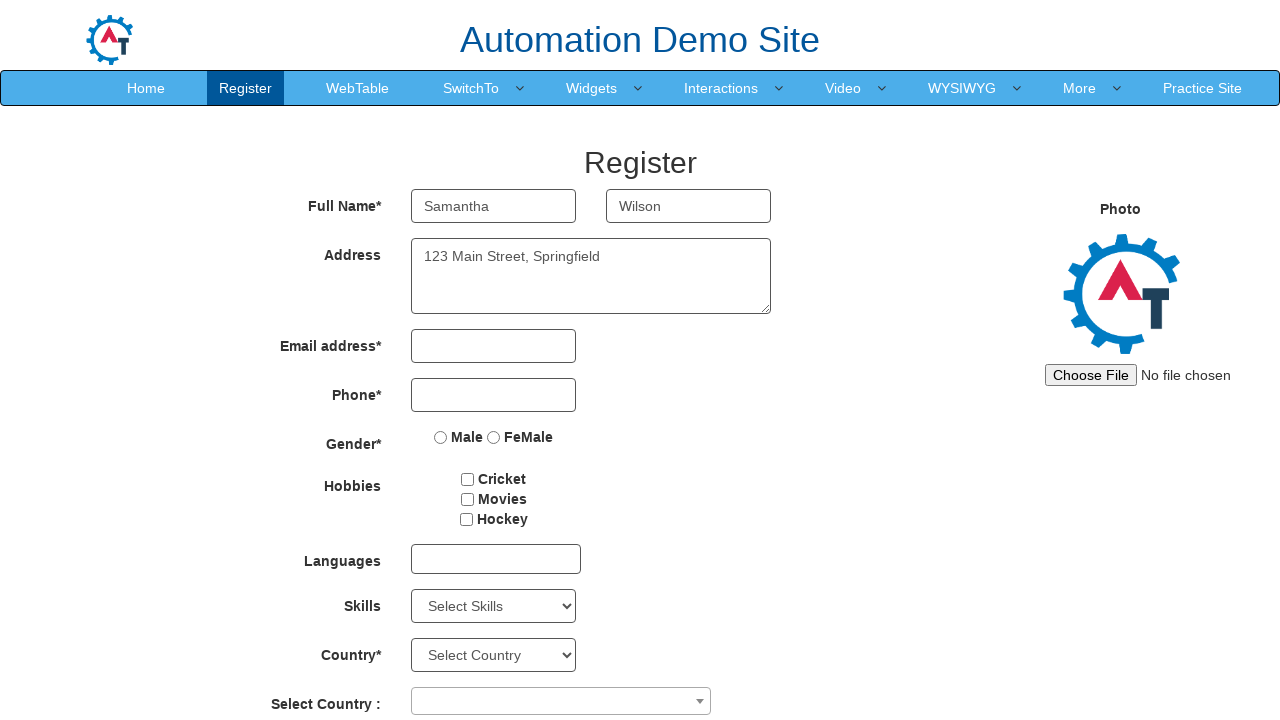

Filled email field with 'samantha.wilson@example.com' on xpath=/html/body/section/div/div/div[2]/form/div[3]/div[1]/input
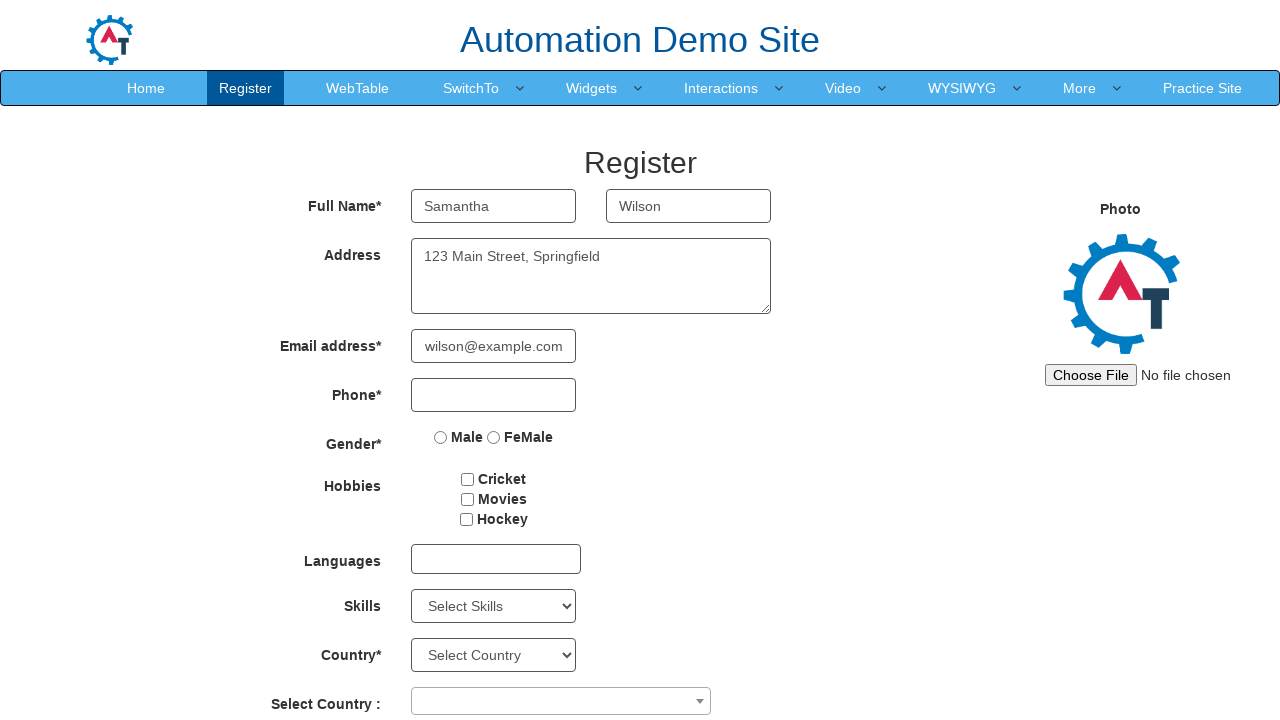

Filled phone number field with '9876543210' on xpath=/html/body/section/div/div/div[2]/form/div[4]/div/input
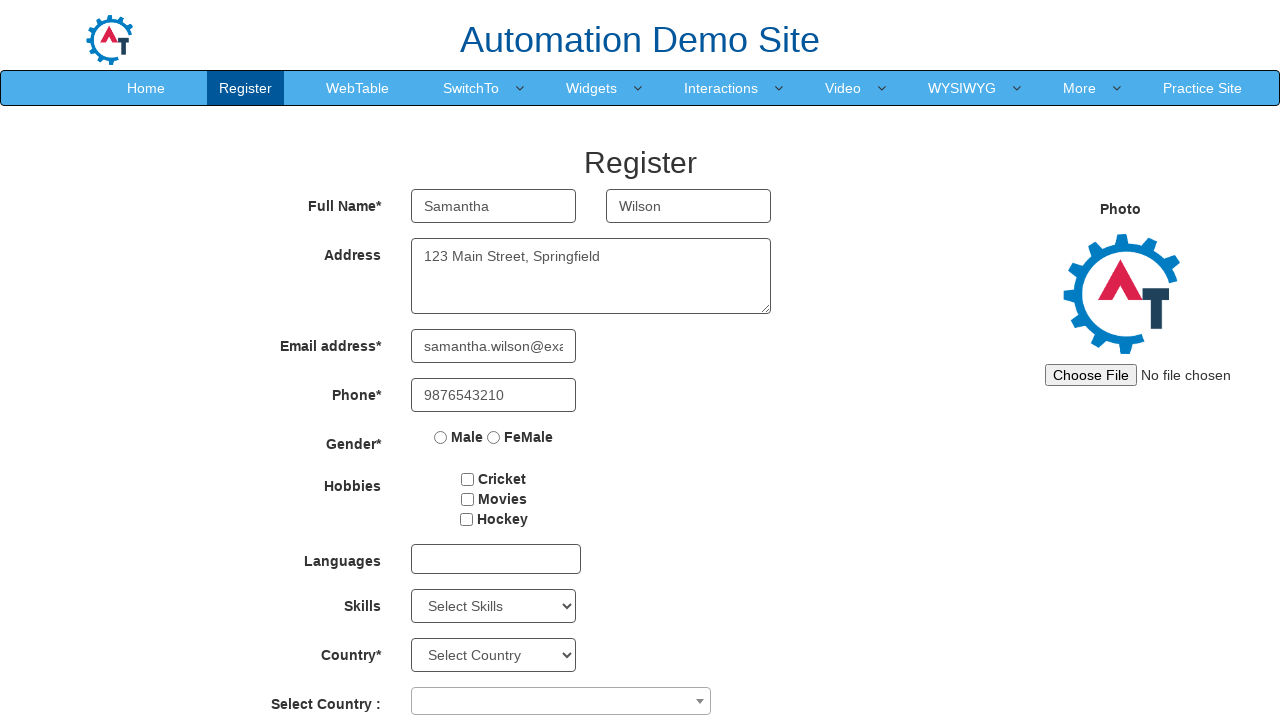

Selected female gender radio button at (494, 437) on xpath=/html/body/section/div/div/div[2]/form/div[5]/div/label[2]/input
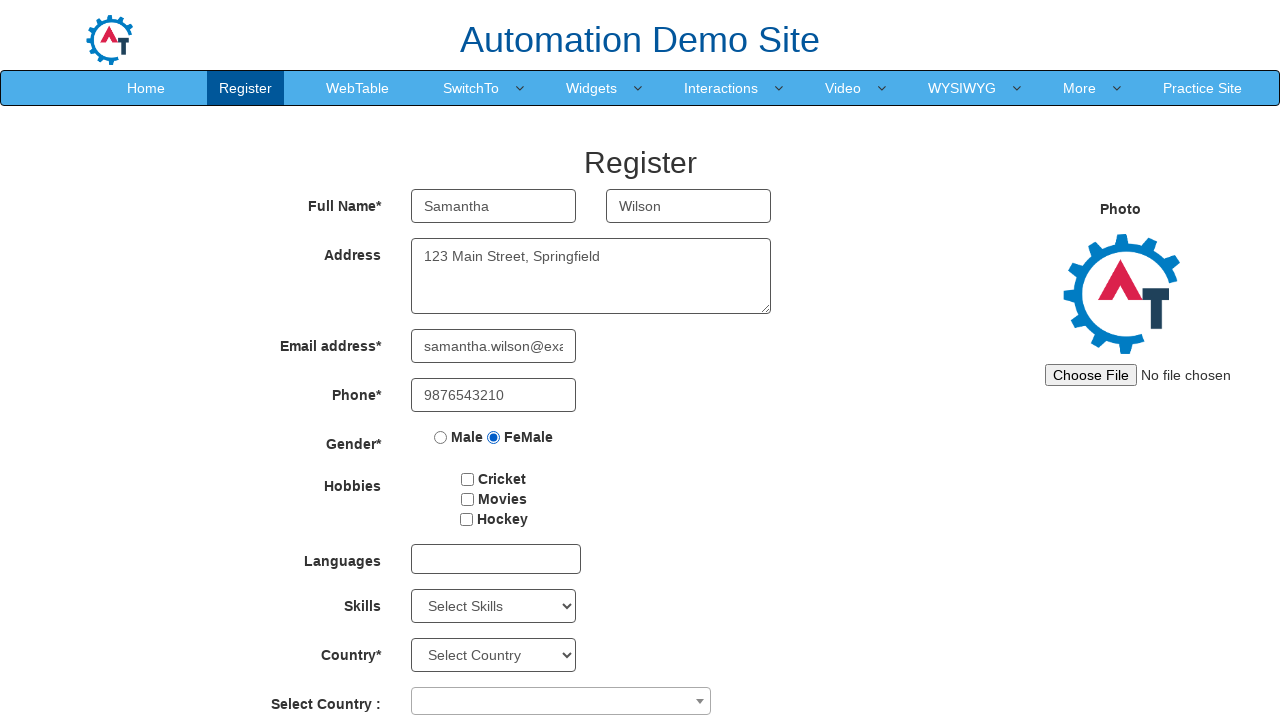

Waited 500ms for form to be interactive
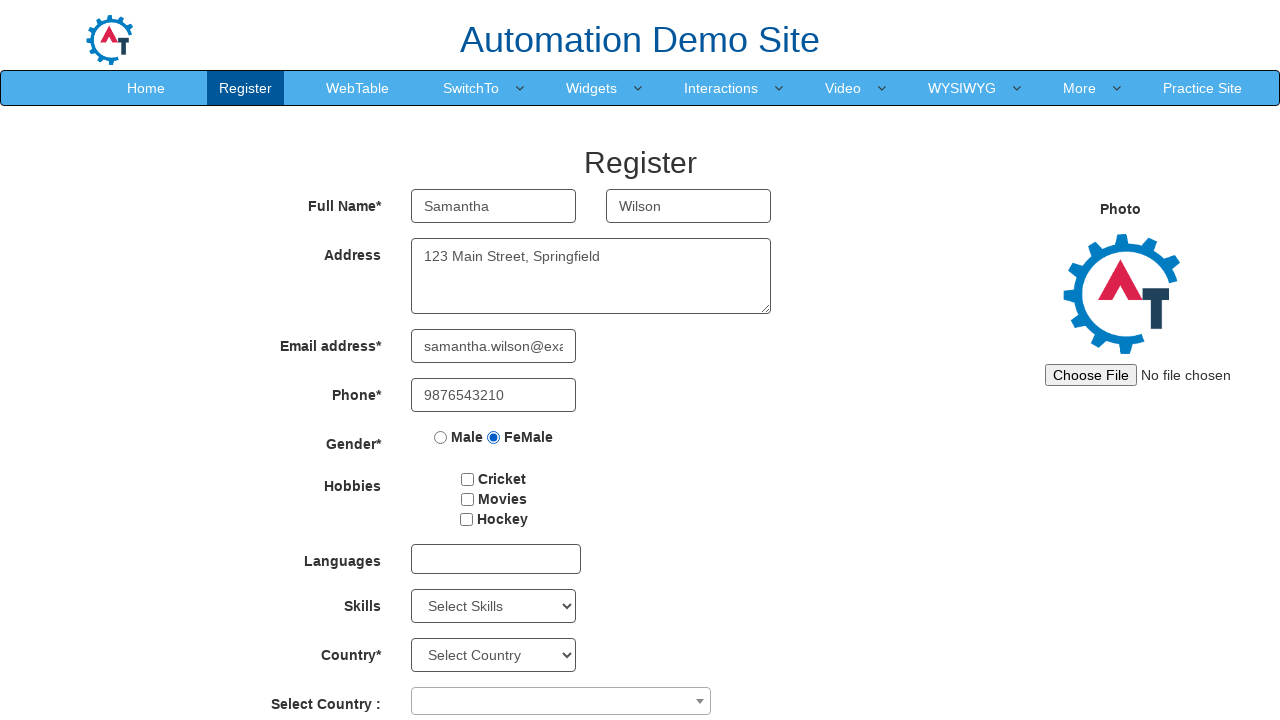

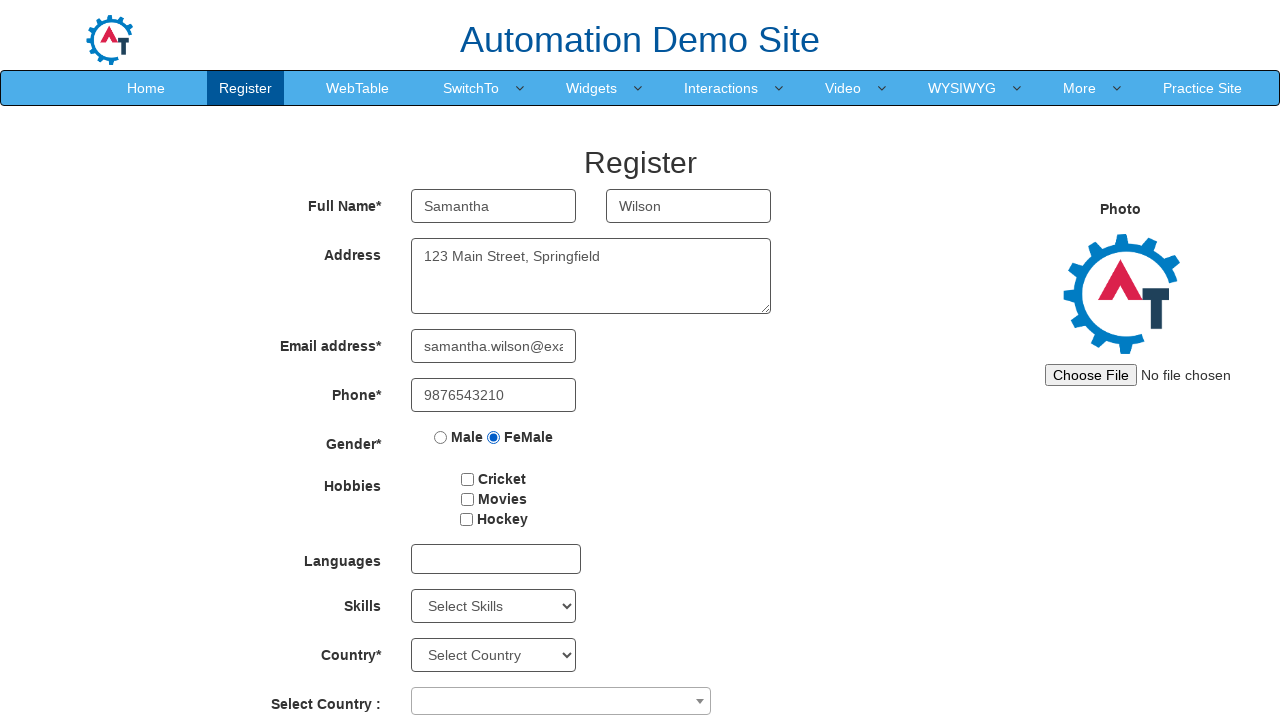